Tests that a todo item is removed when edited to an empty string.

Starting URL: https://demo.playwright.dev/todomvc

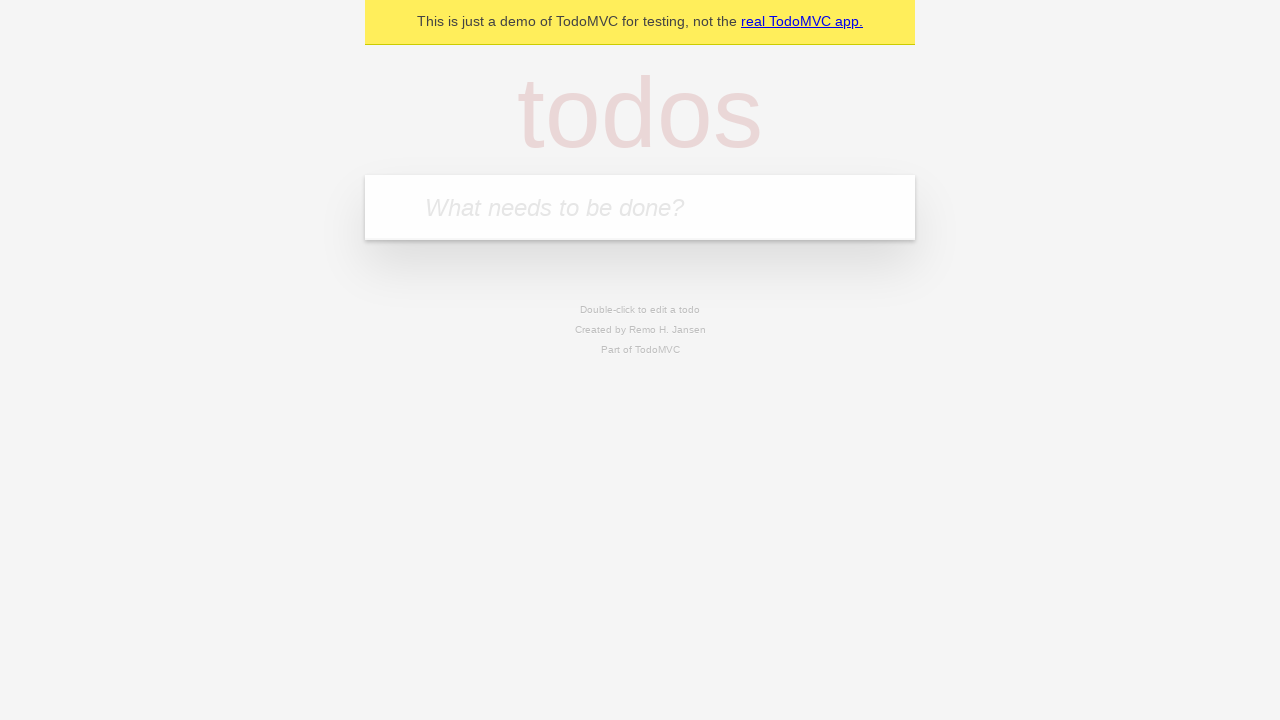

Filled todo input field with 'buy some cheese' on internal:attr=[placeholder="What needs to be done?"i]
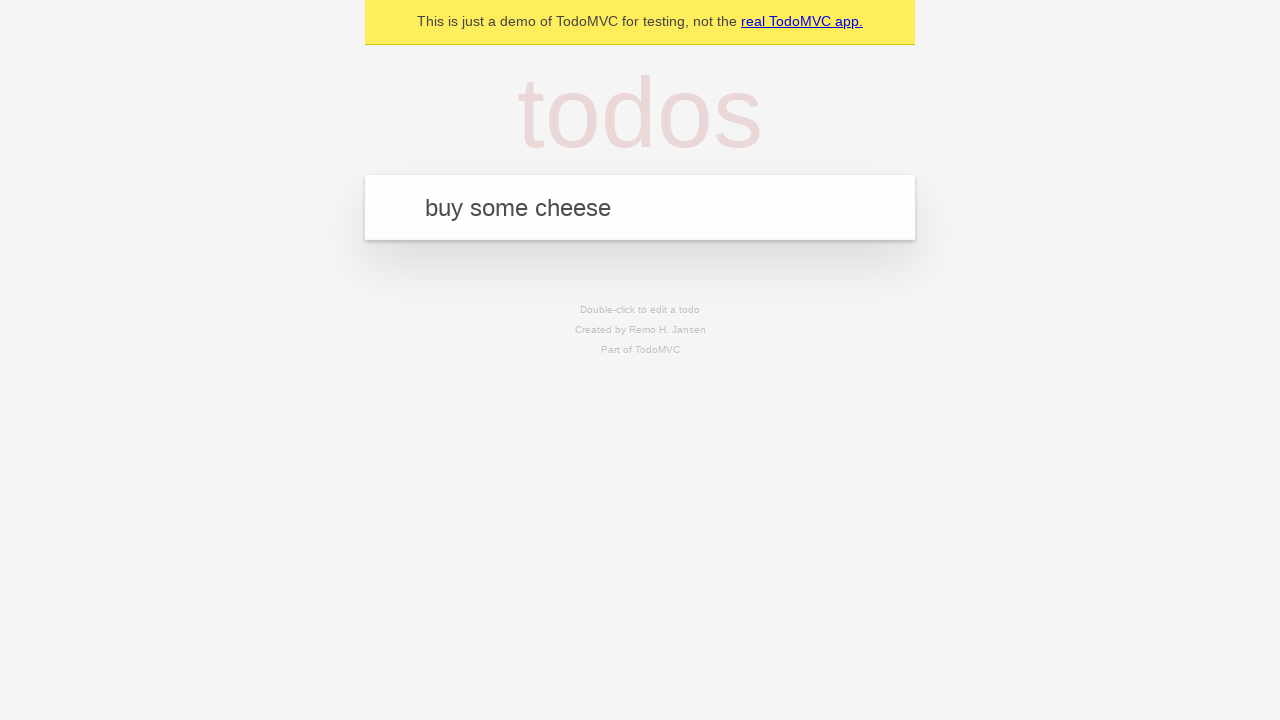

Pressed Enter to create todo item 'buy some cheese' on internal:attr=[placeholder="What needs to be done?"i]
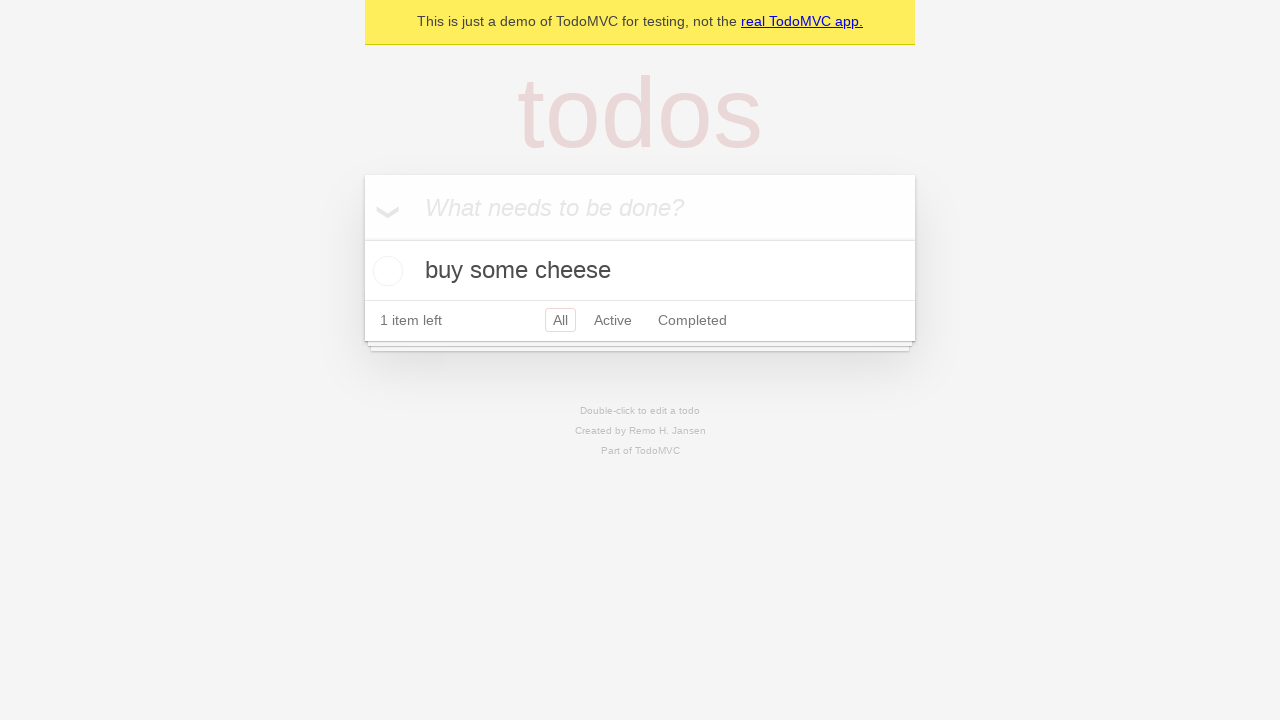

Filled todo input field with 'feed the cat' on internal:attr=[placeholder="What needs to be done?"i]
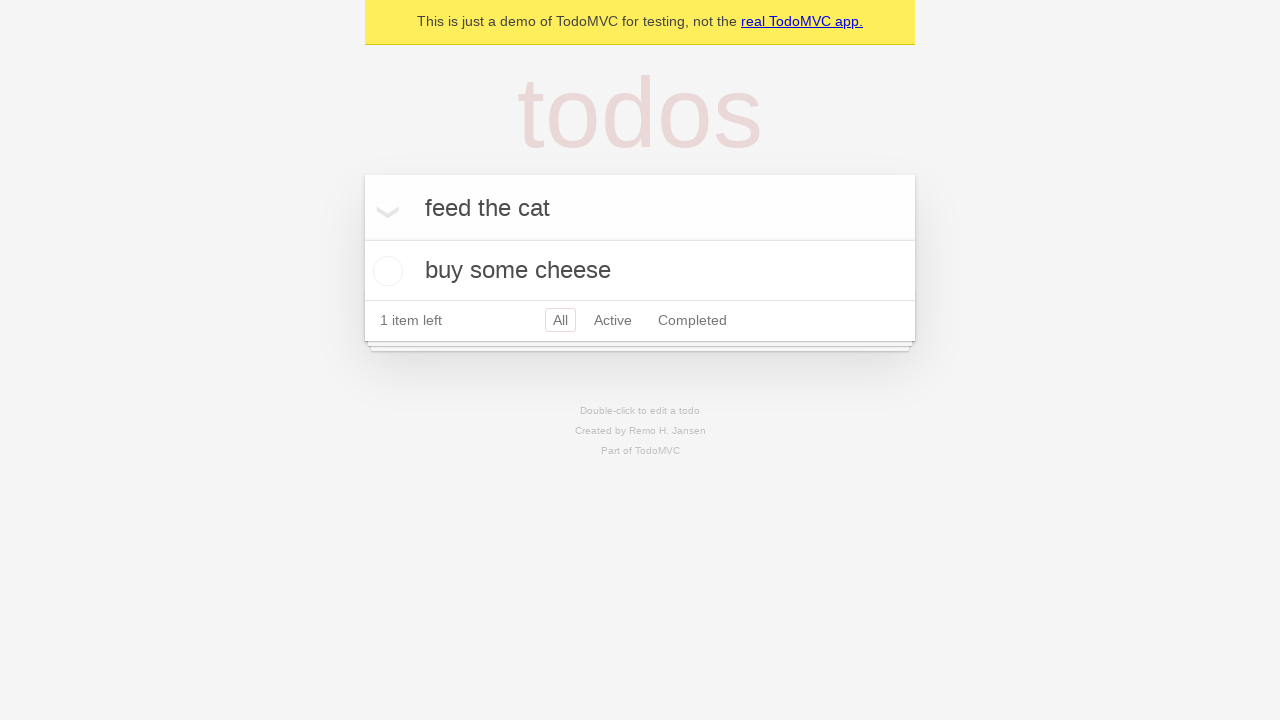

Pressed Enter to create todo item 'feed the cat' on internal:attr=[placeholder="What needs to be done?"i]
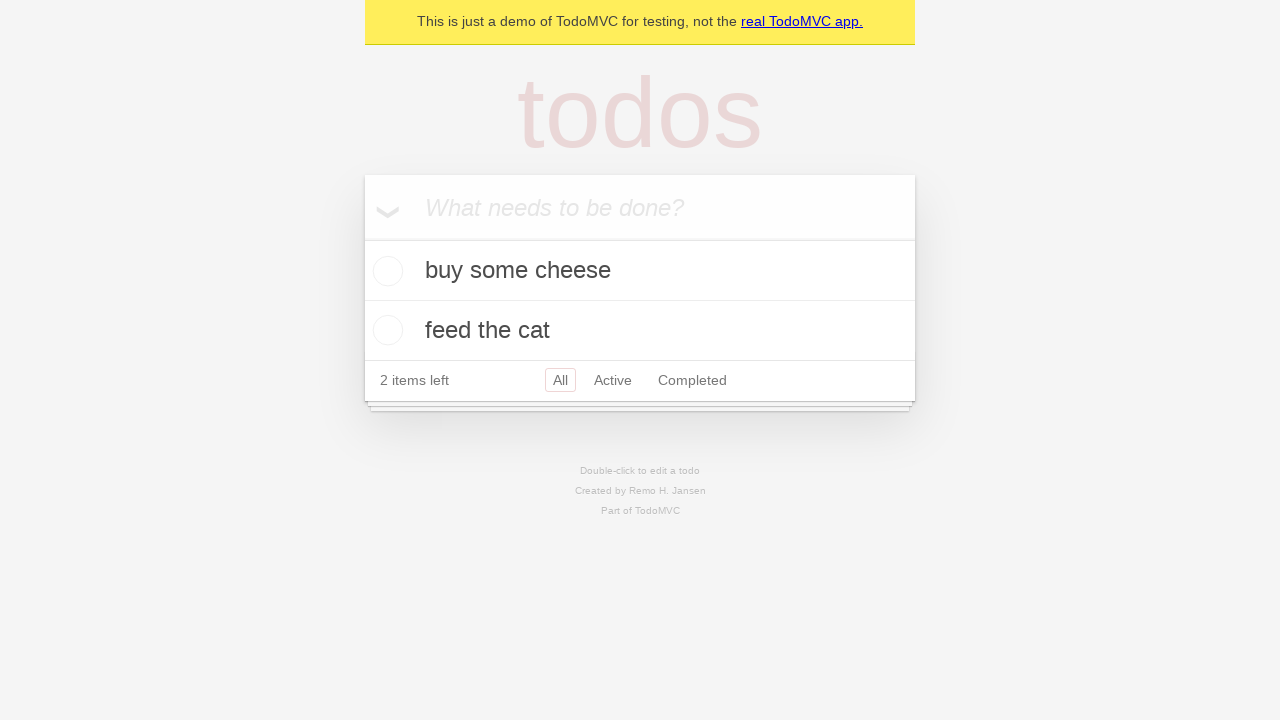

Filled todo input field with 'book a doctors appointment' on internal:attr=[placeholder="What needs to be done?"i]
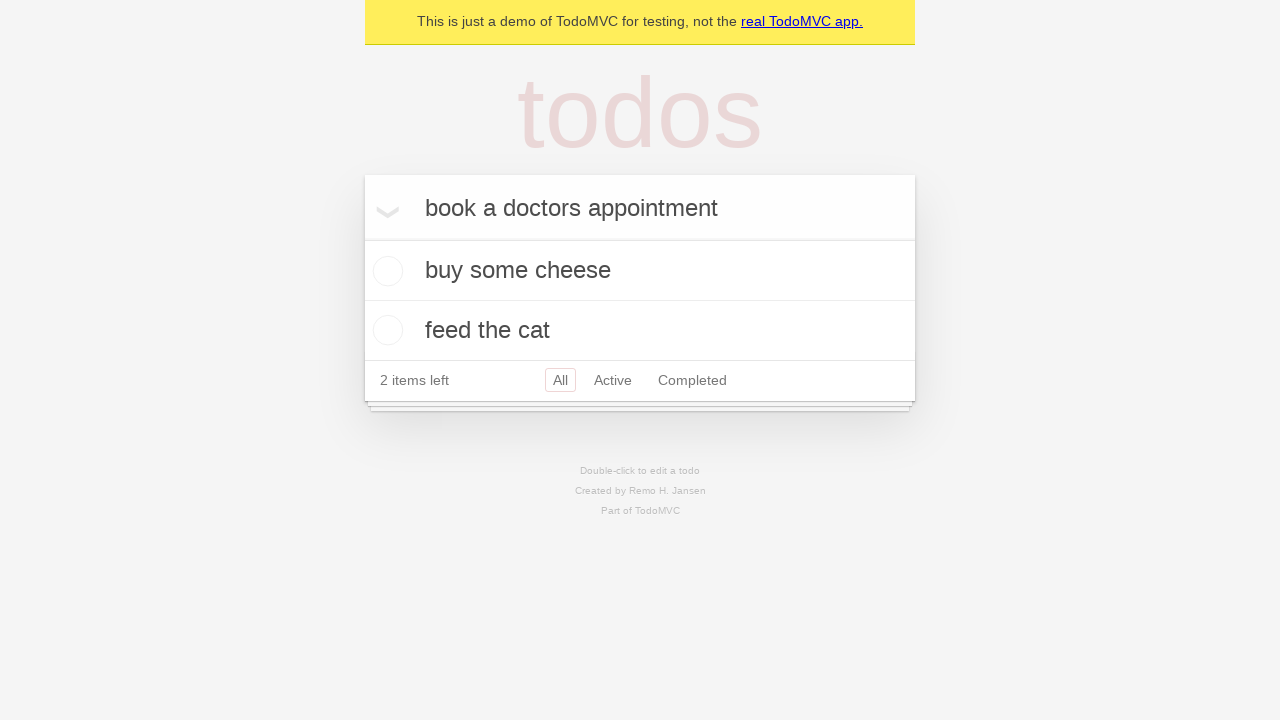

Pressed Enter to create todo item 'book a doctors appointment' on internal:attr=[placeholder="What needs to be done?"i]
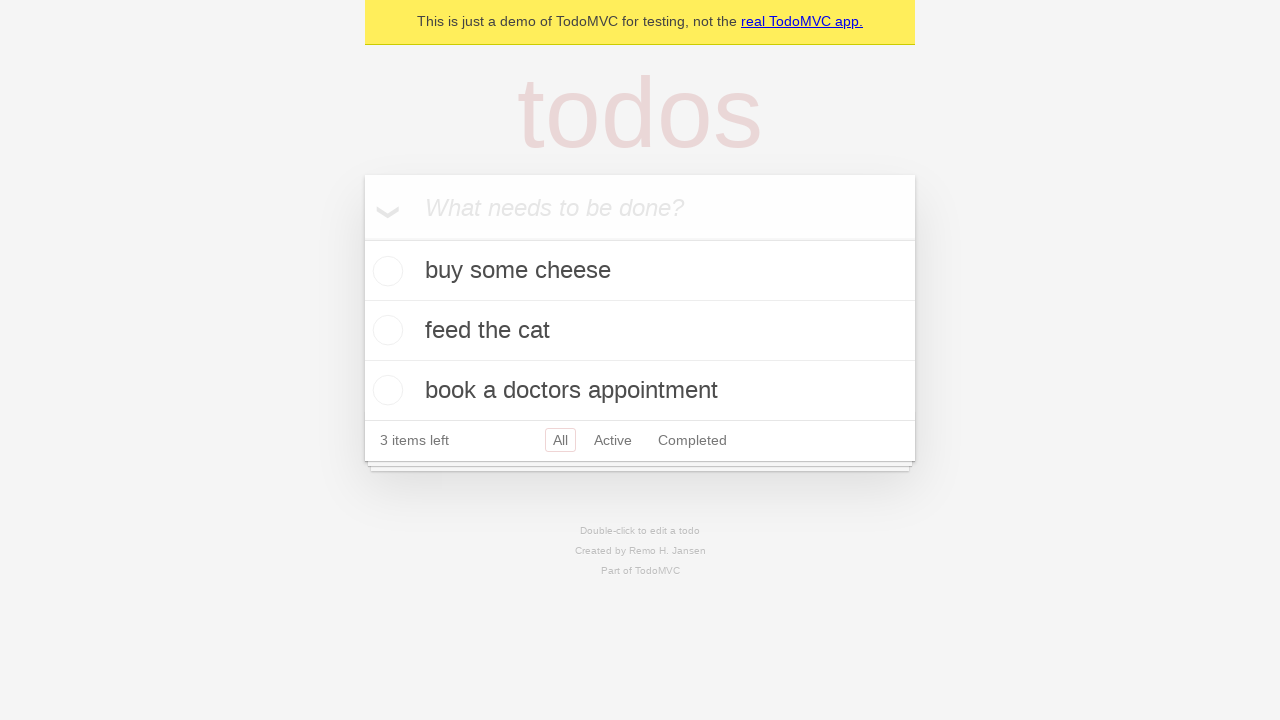

Double-clicked second todo item to enter edit mode at (640, 331) on internal:testid=[data-testid="todo-item"s] >> nth=1
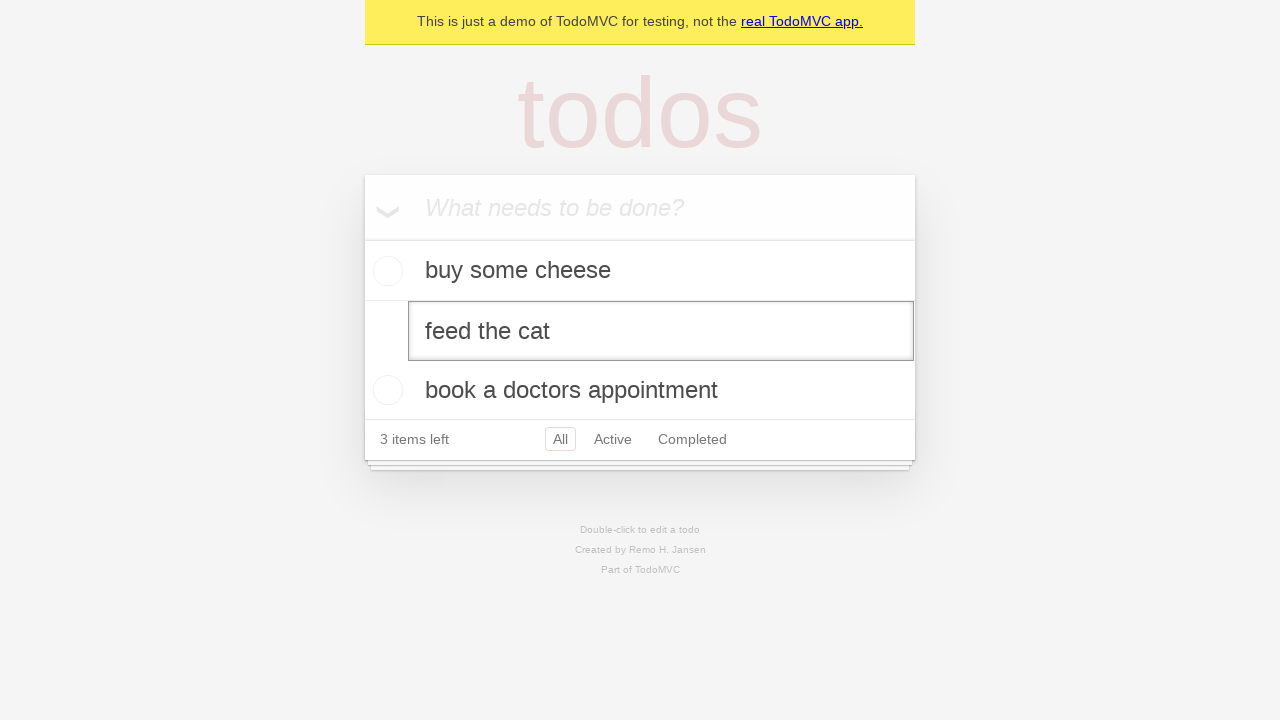

Cleared the edit input field by filling with empty string on internal:testid=[data-testid="todo-item"s] >> nth=1 >> internal:role=textbox[nam
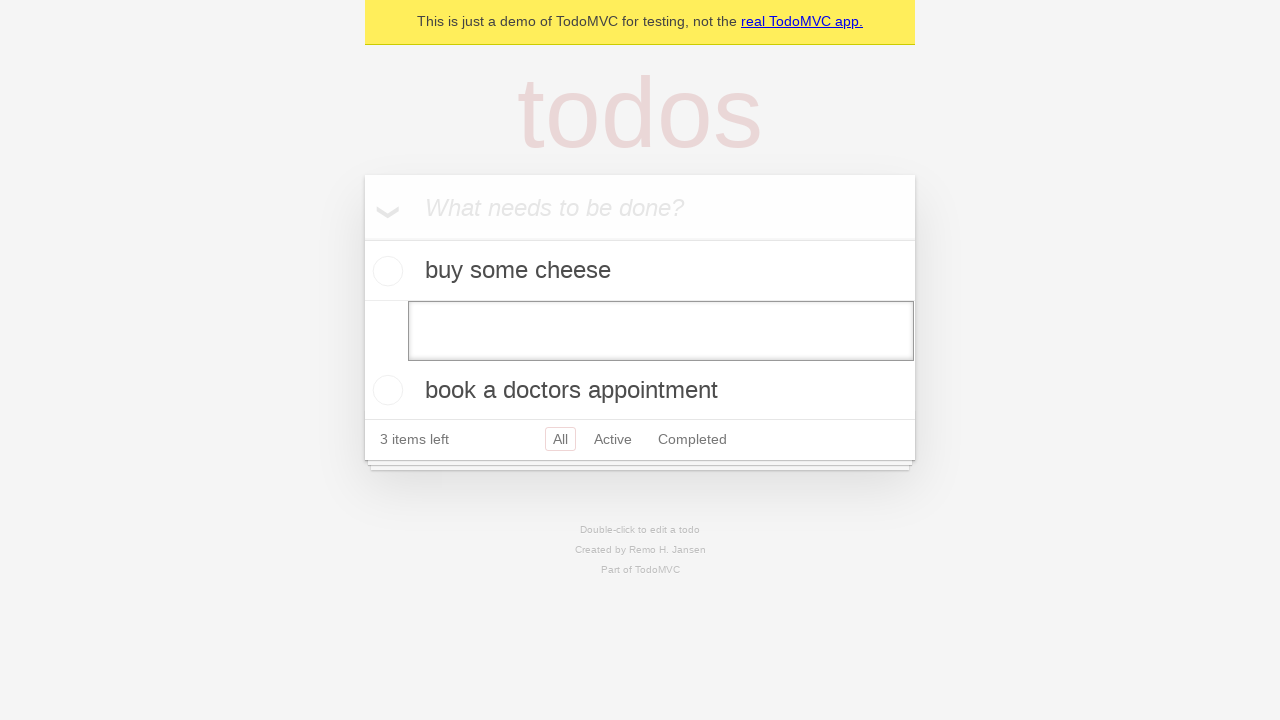

Pressed Enter to submit empty edit and remove todo item on internal:testid=[data-testid="todo-item"s] >> nth=1 >> internal:role=textbox[nam
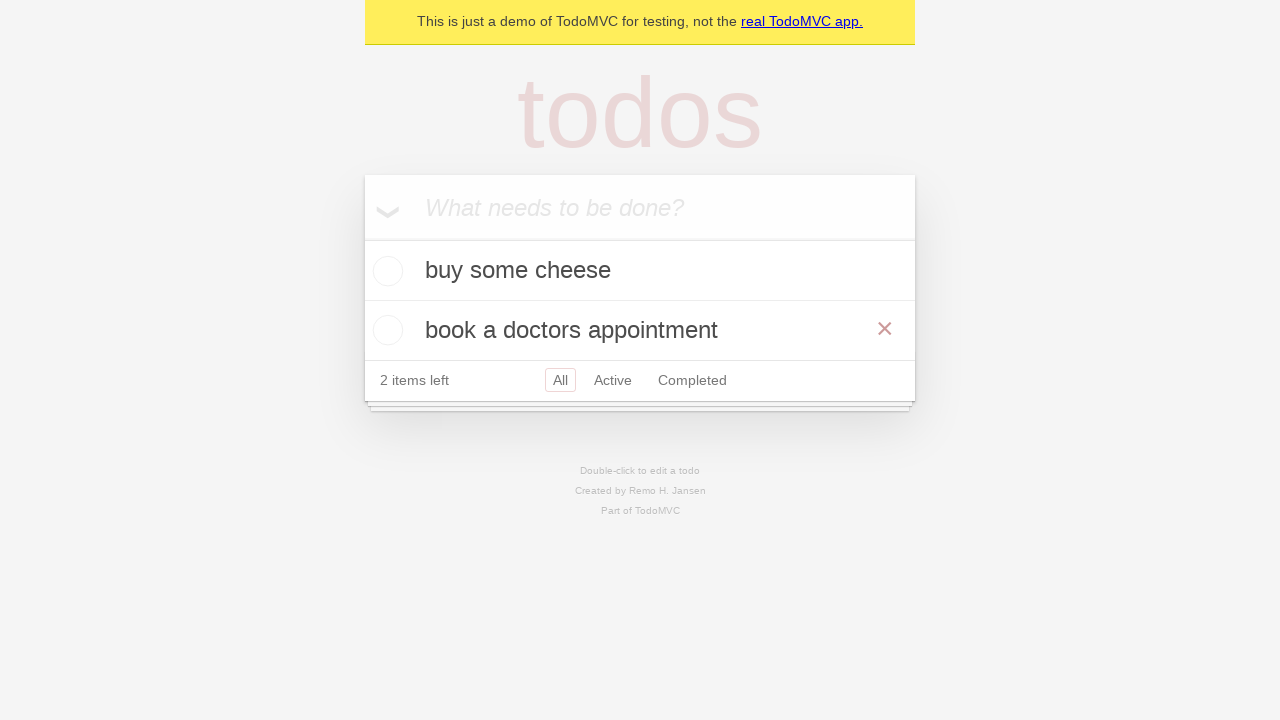

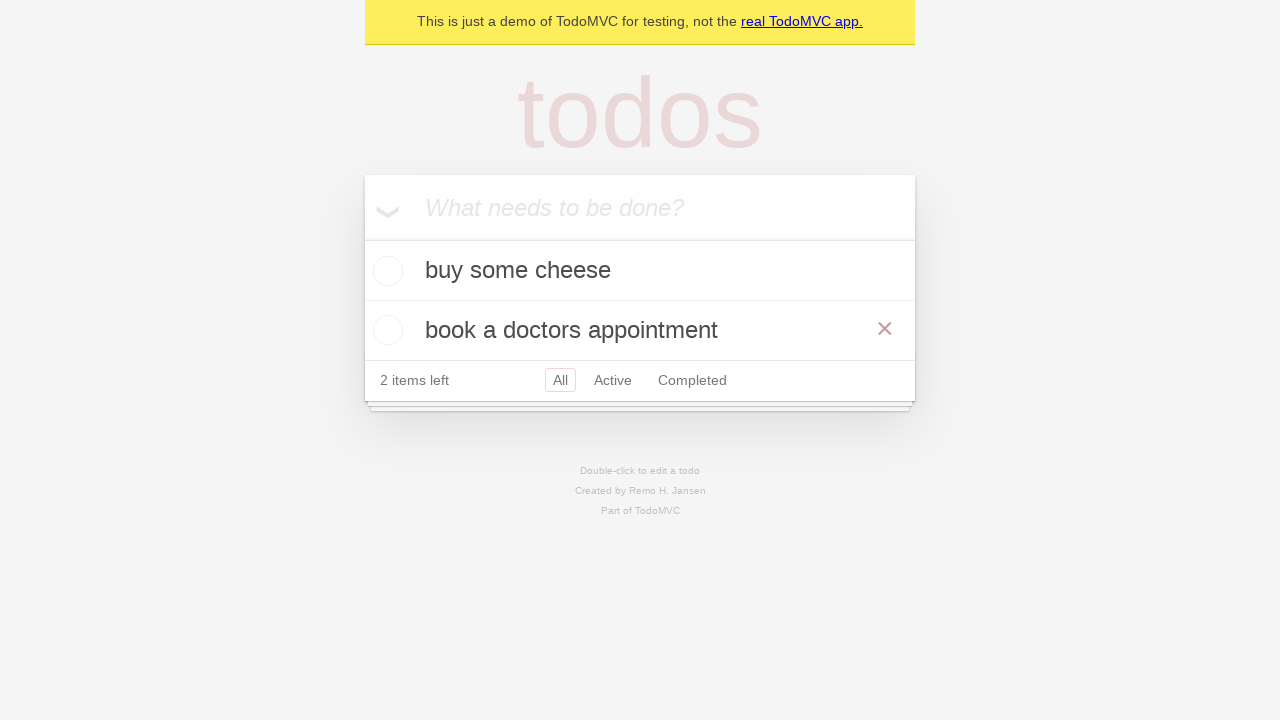